Tests login form validation by typing username, entering then clearing password, clicking login, and verifying "Password is required" error message appears

Starting URL: https://www.saucedemo.com/

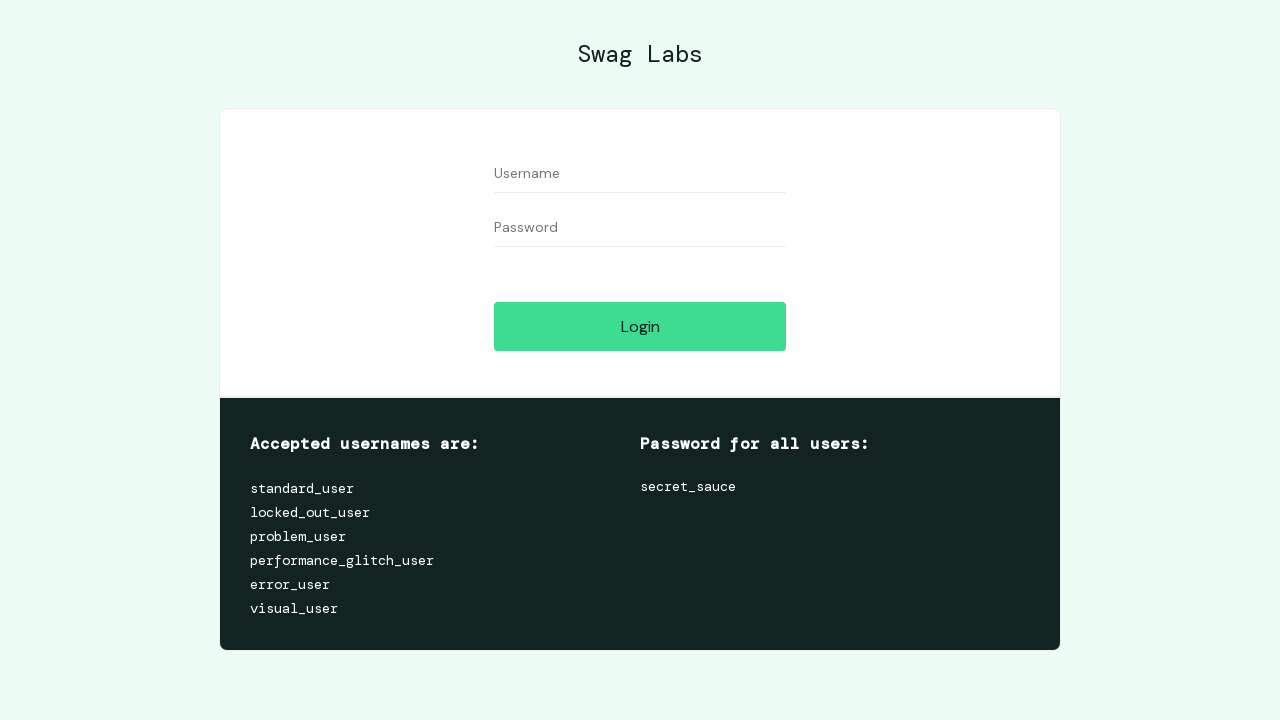

Filled username field with 'standard_user' on input[data-test='username']
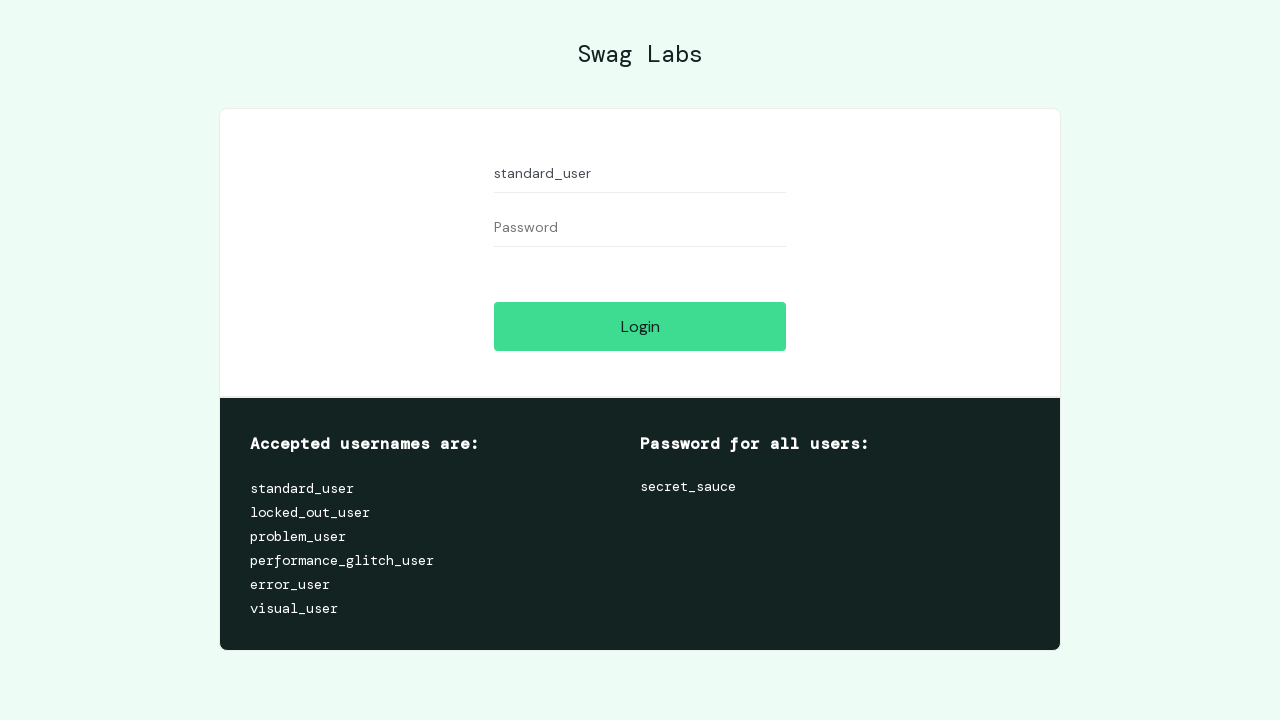

Filled password field with 'somepassword' on input[data-test='password']
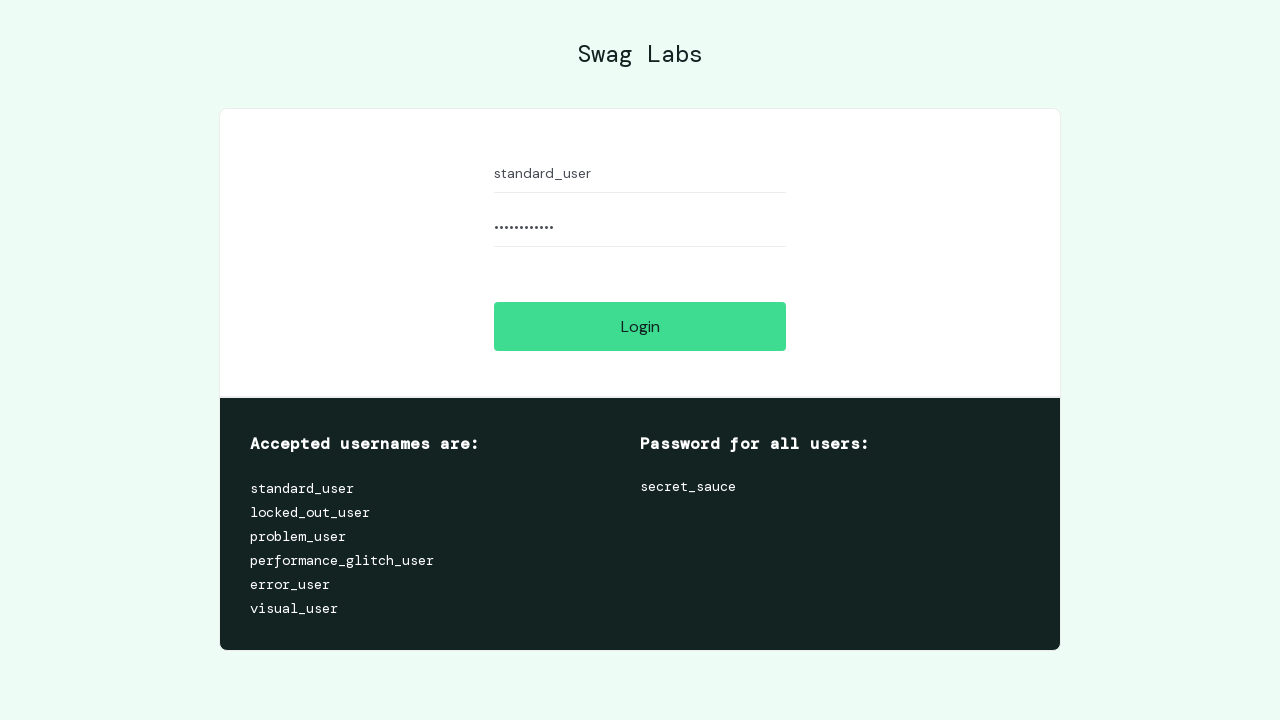

Cleared password field on input[data-test='password']
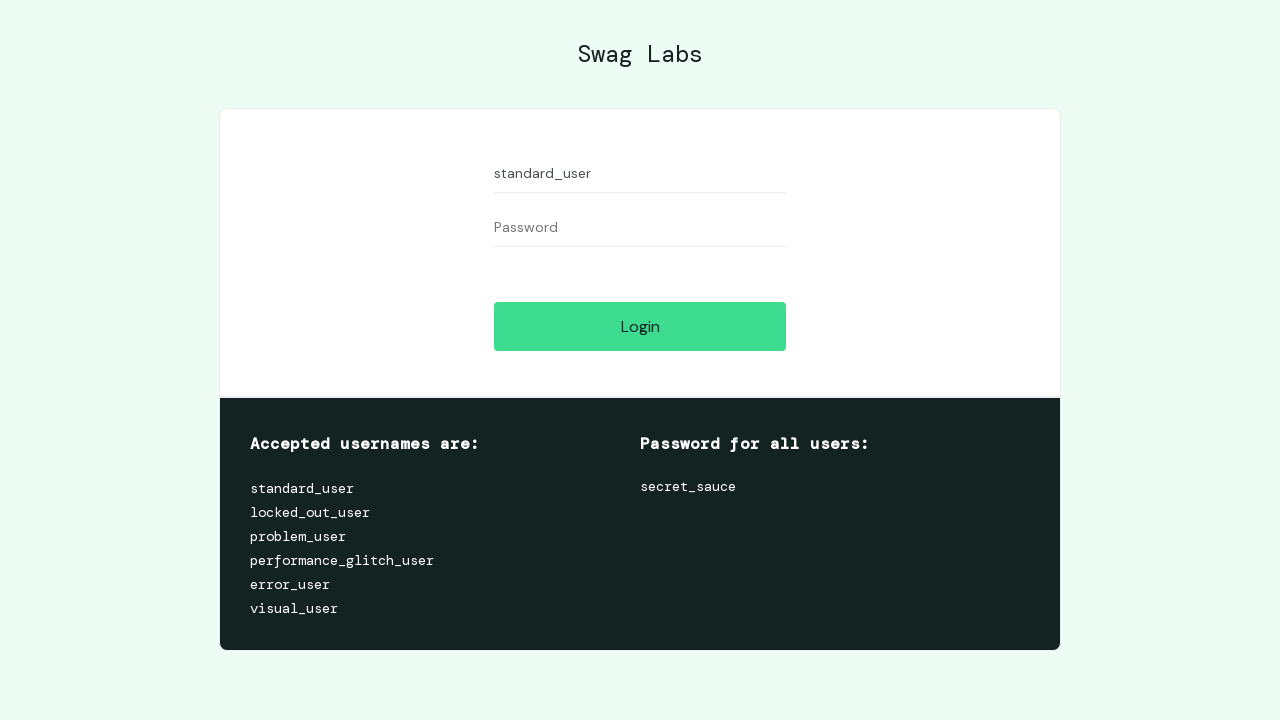

Clicked login button at (640, 326) on input[data-test='login-button']
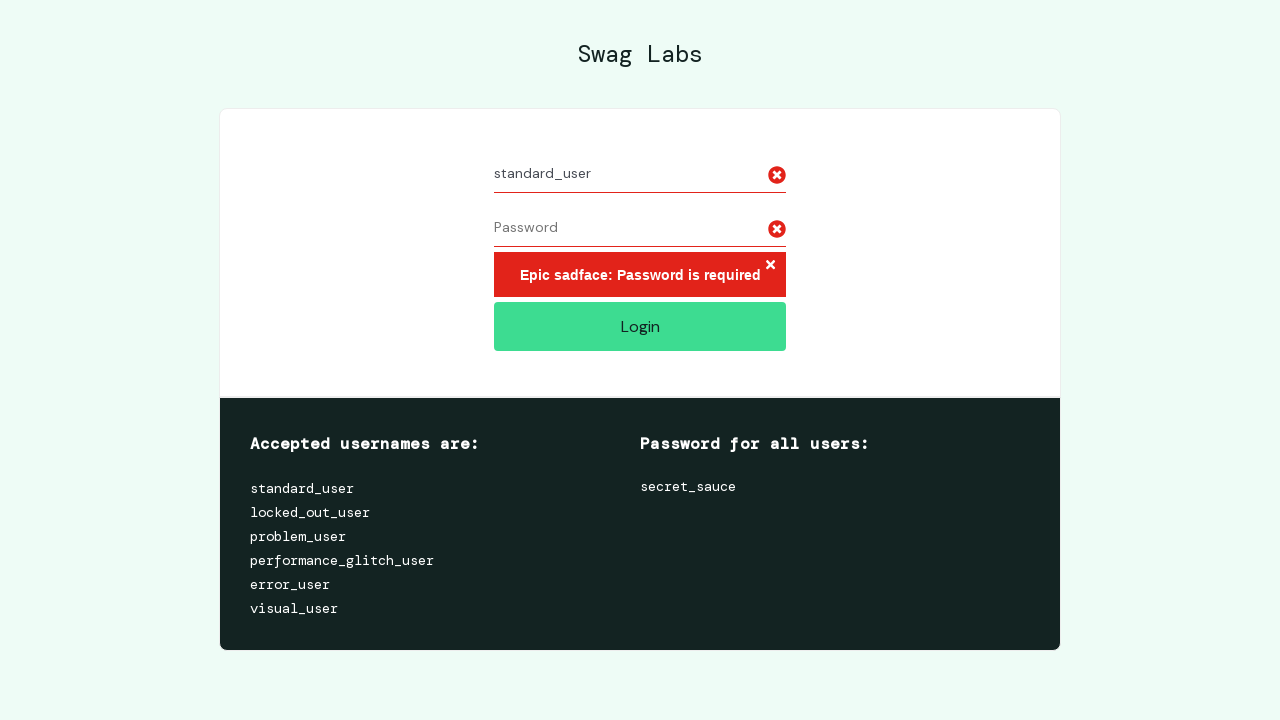

Error message appeared - 'Password is required' validation confirmed
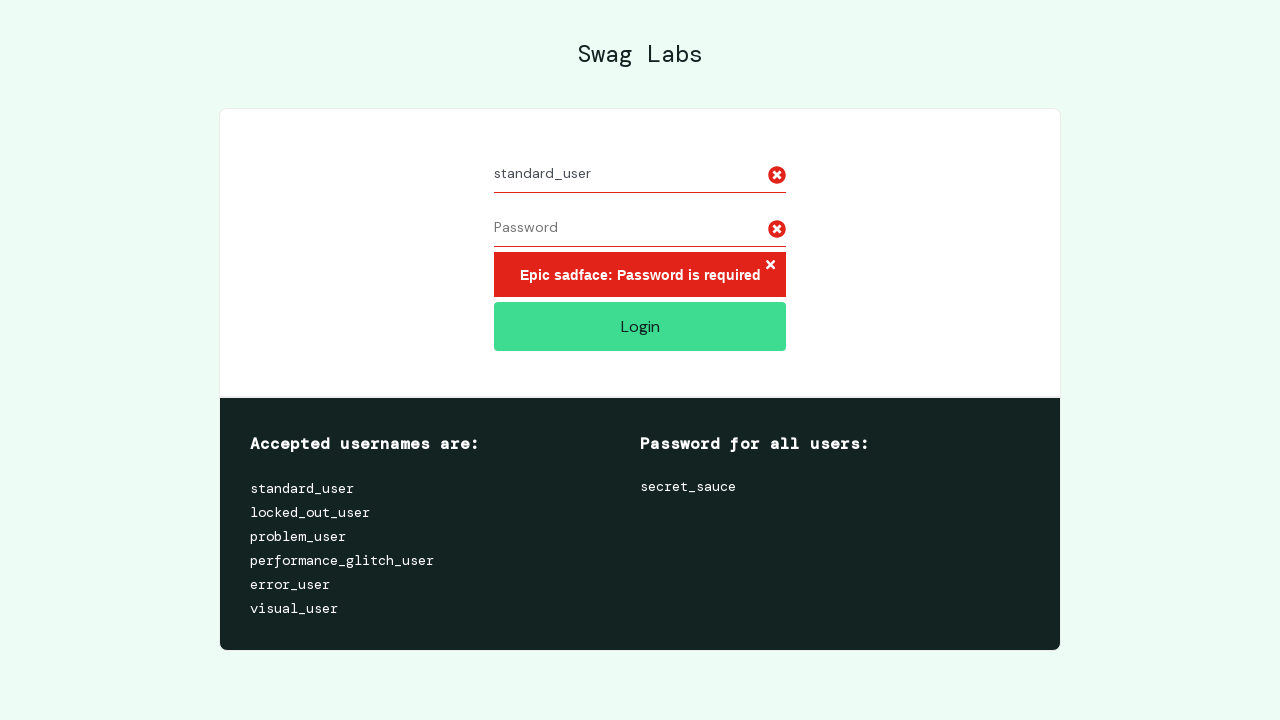

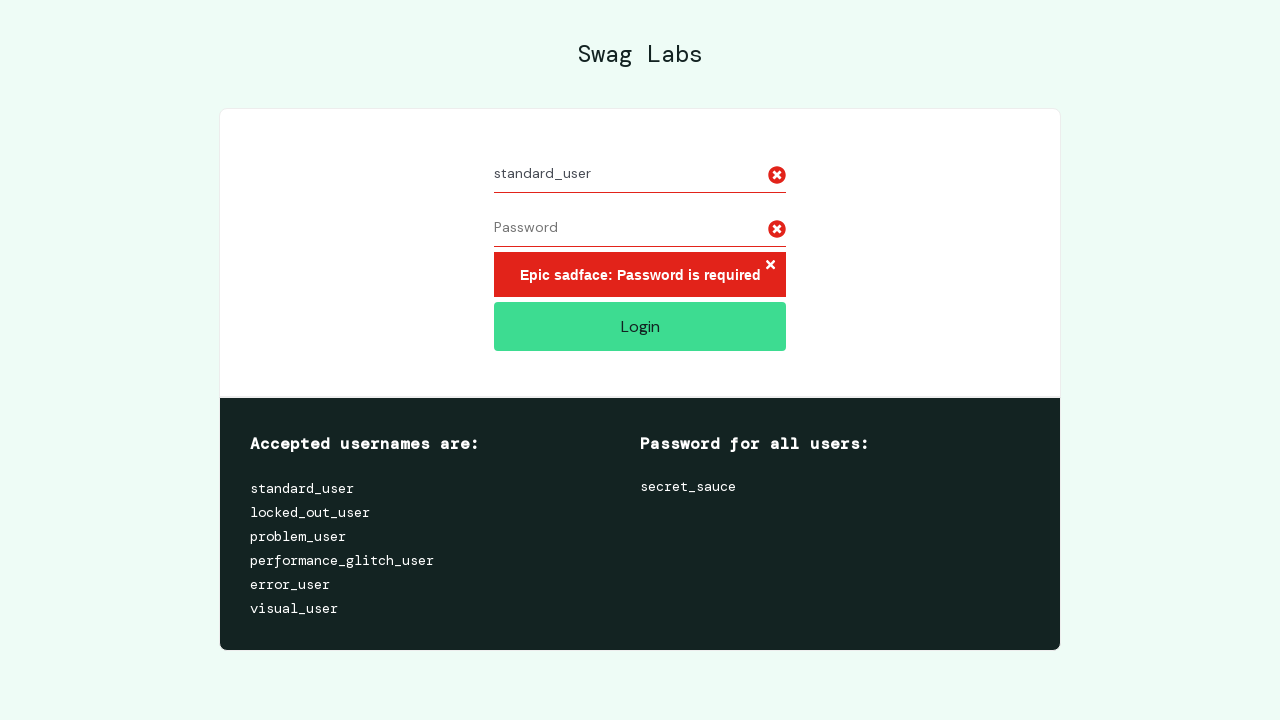